Navigates to the OLX India website and waits for the page to load. This is a minimal test that simply verifies the page is accessible.

Starting URL: https://www.olx.in/

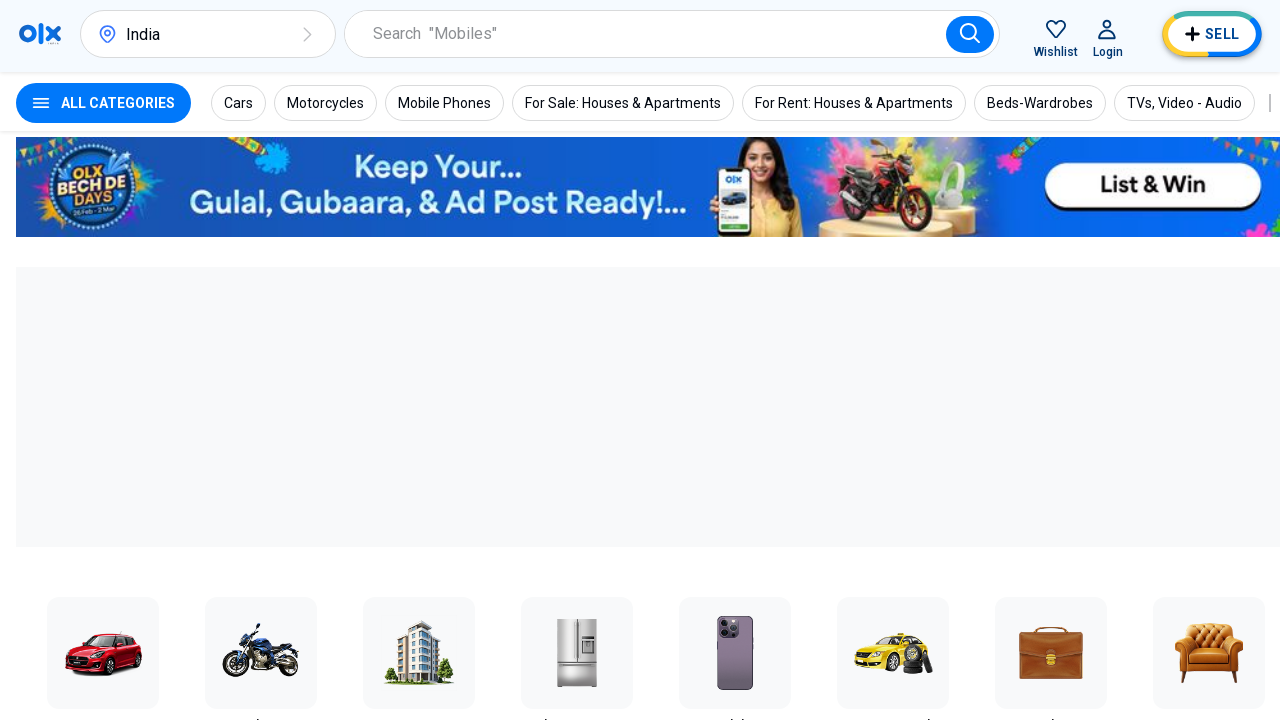

Page DOM content loaded
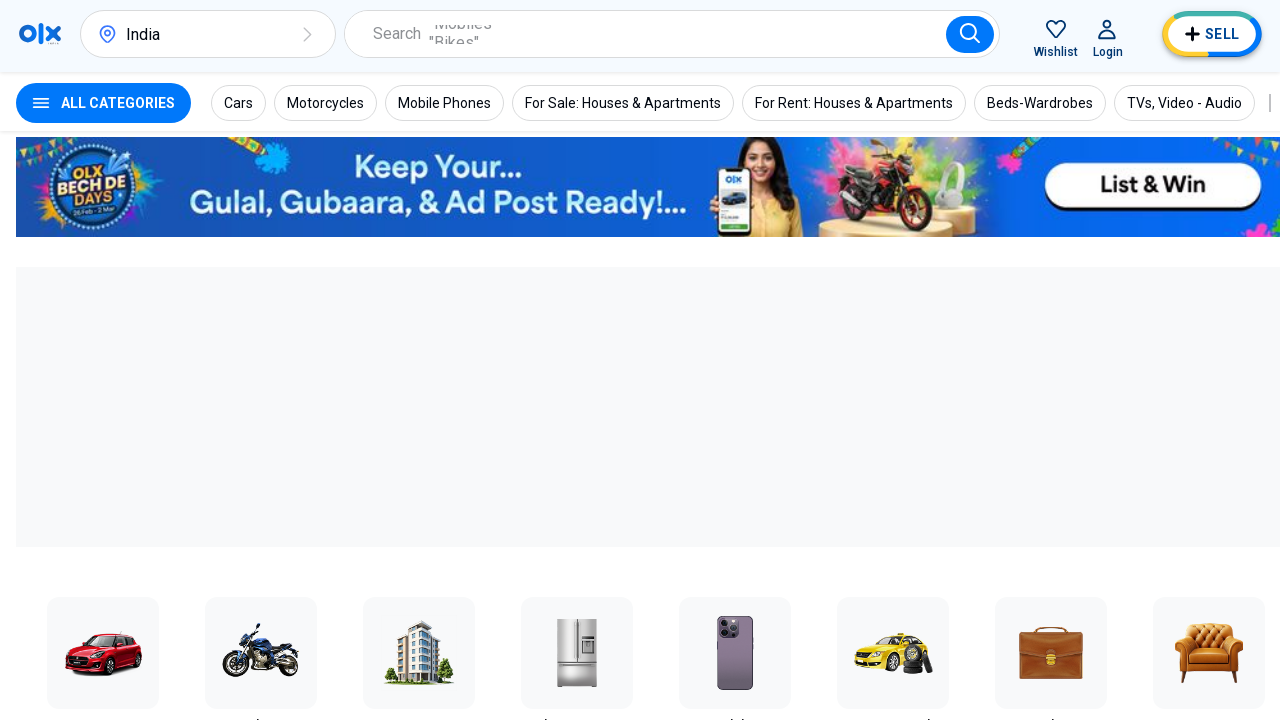

Body element is visible - OLX India page fully loaded
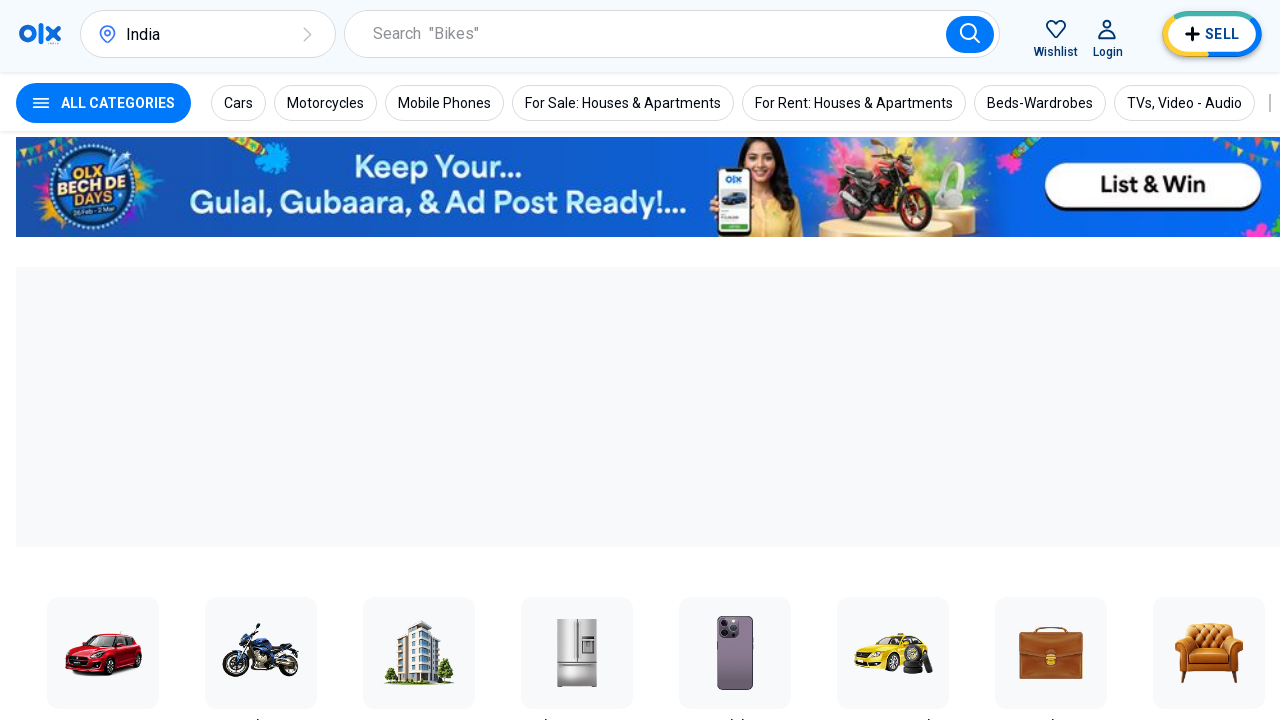

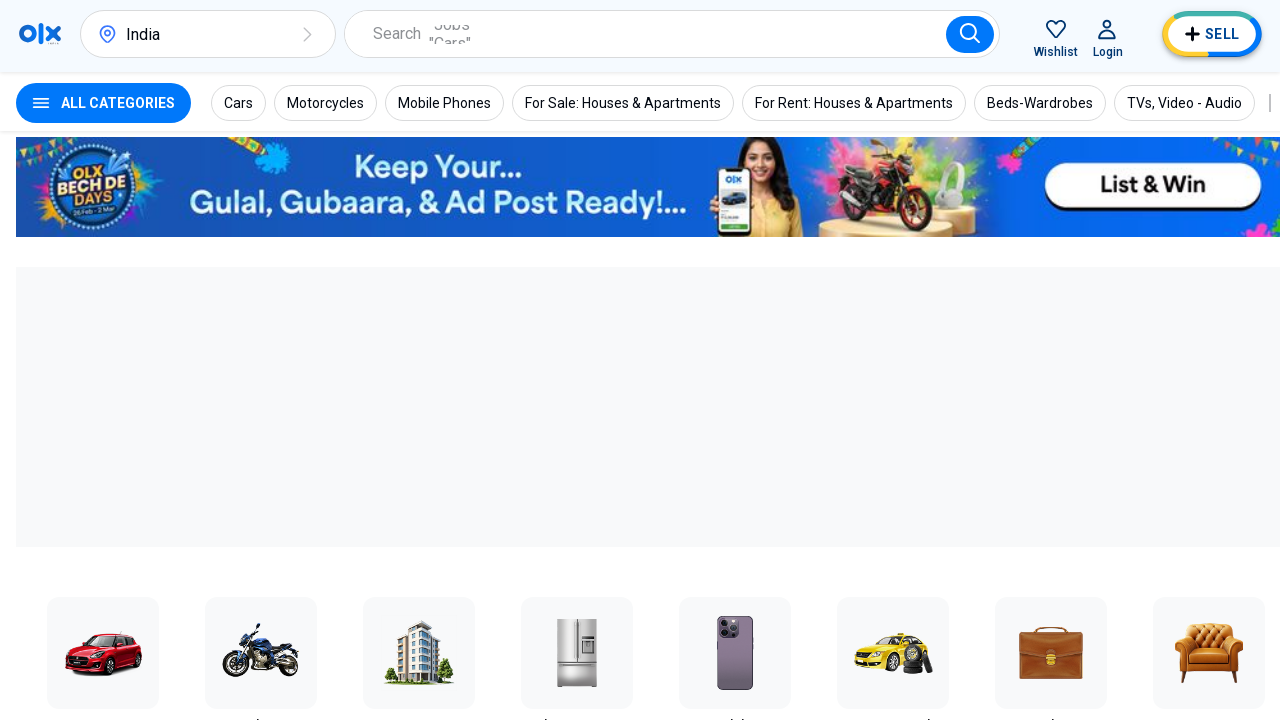